Tests alert handling functionality by clicking a button to trigger an alert, reading its text, dismissing it, and then filling a text area

Starting URL: https://omayo.blogspot.com/

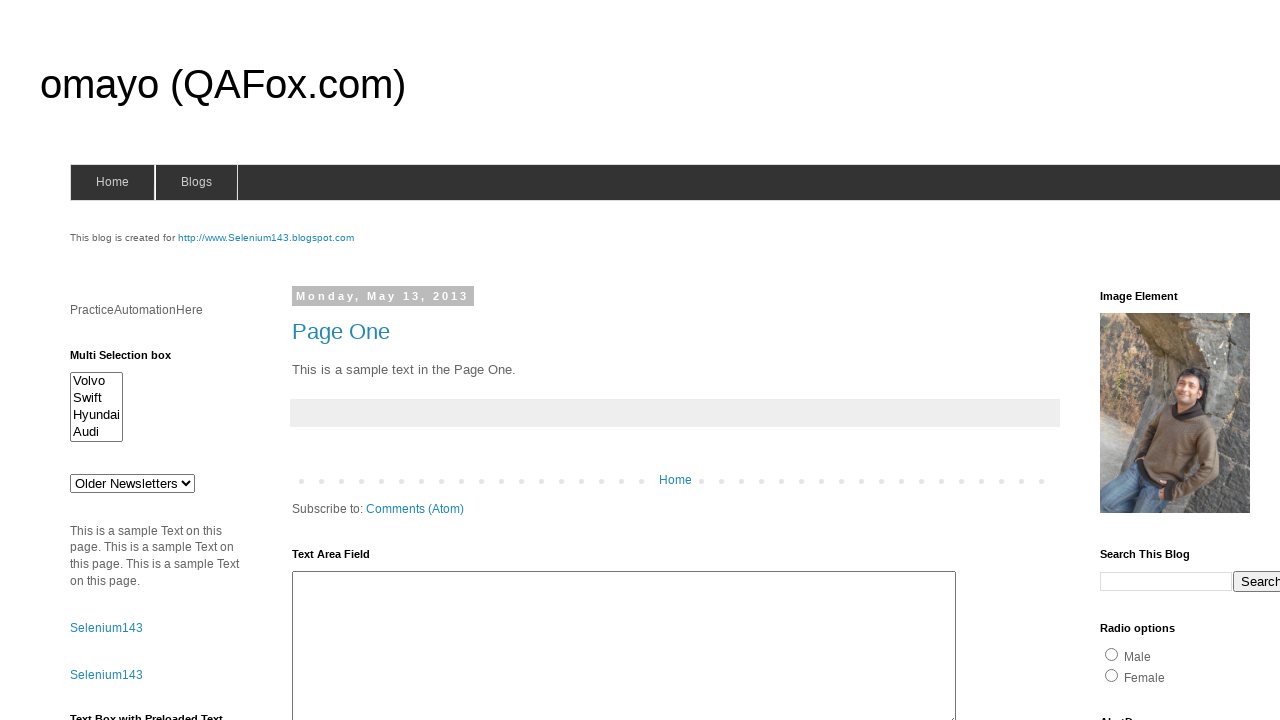

Clicked alert button to trigger alert dialog at (1154, 361) on xpath=//input[@id='alert1']
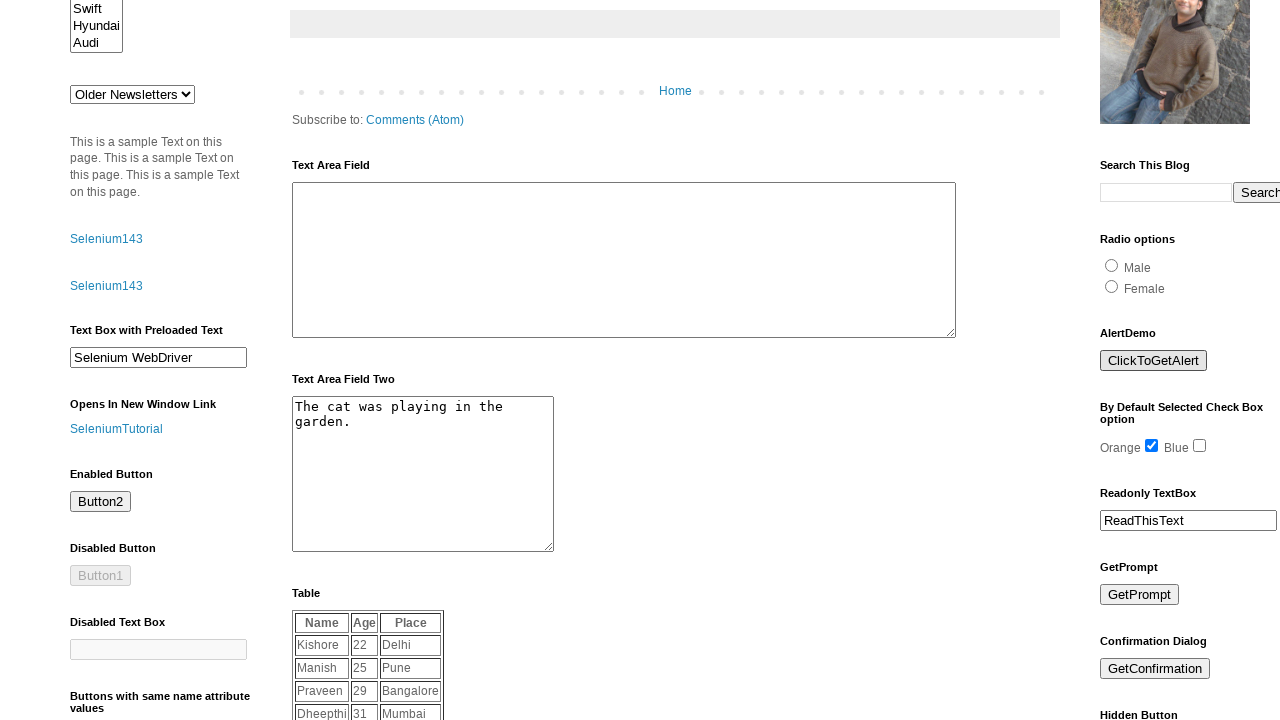

Set up dialog handler to dismiss alert
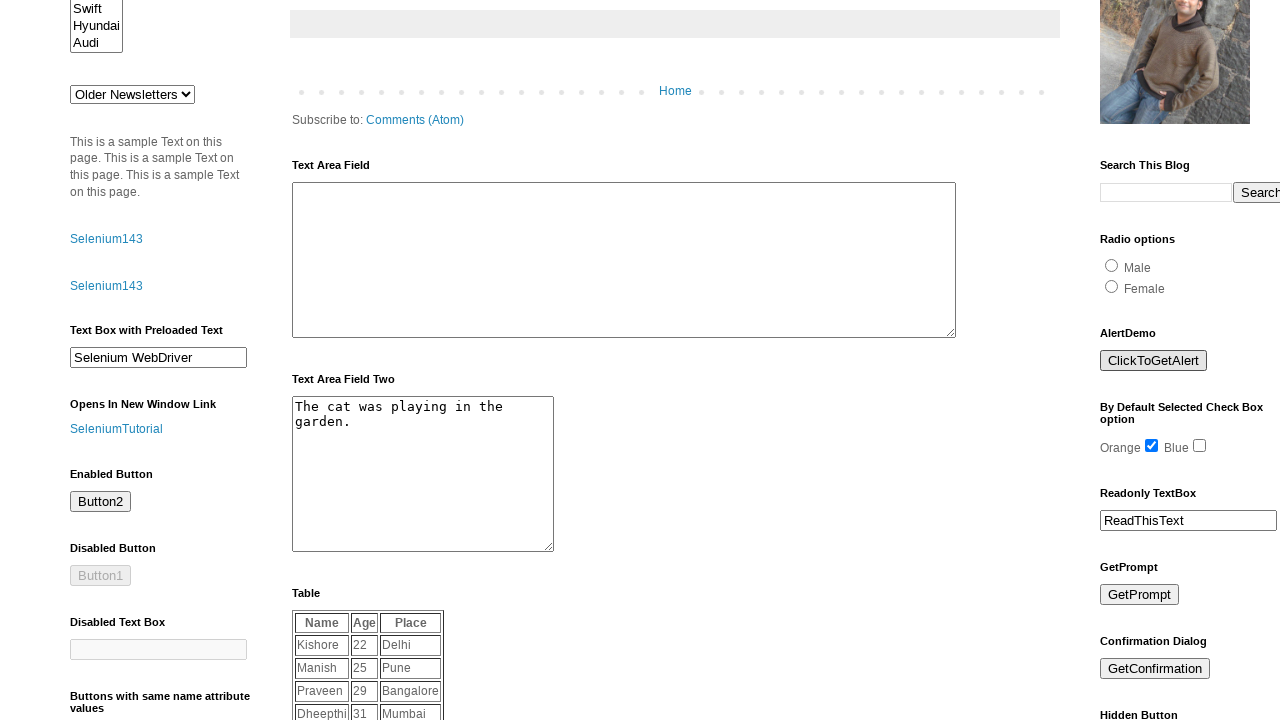

Filled text area with 'vijay Mennakanti' after alert was dismissed on #ta1
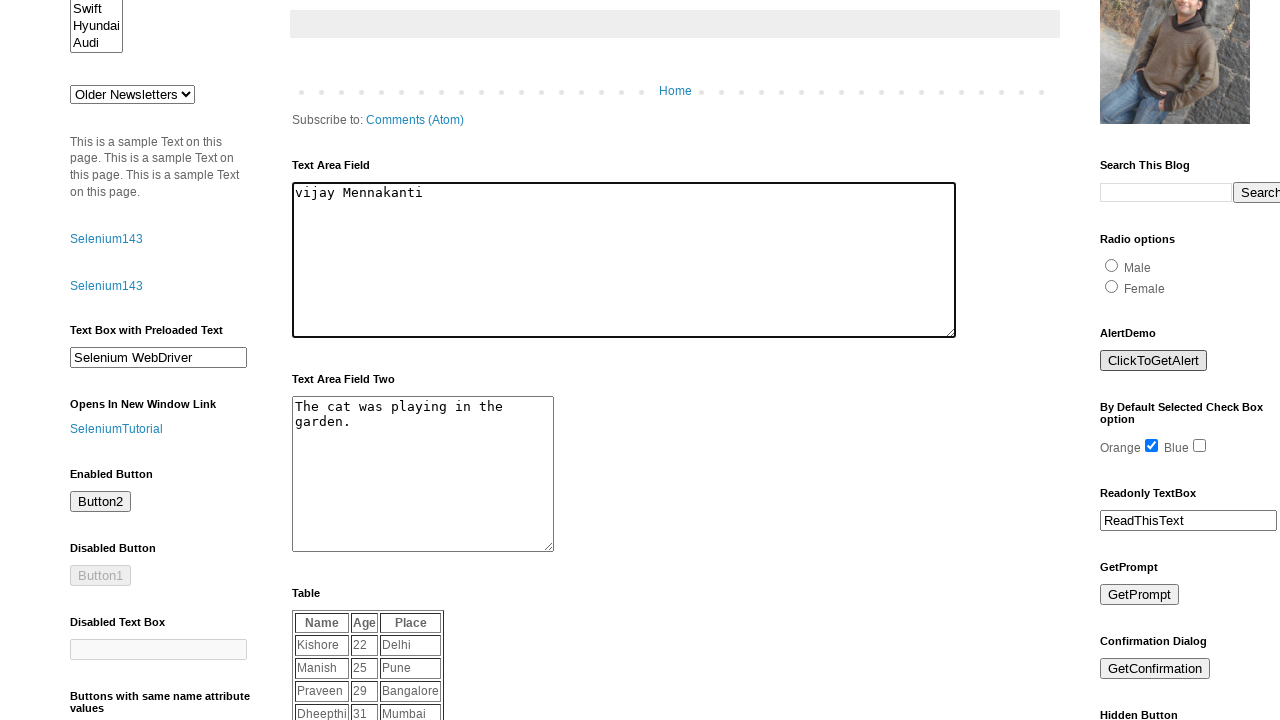

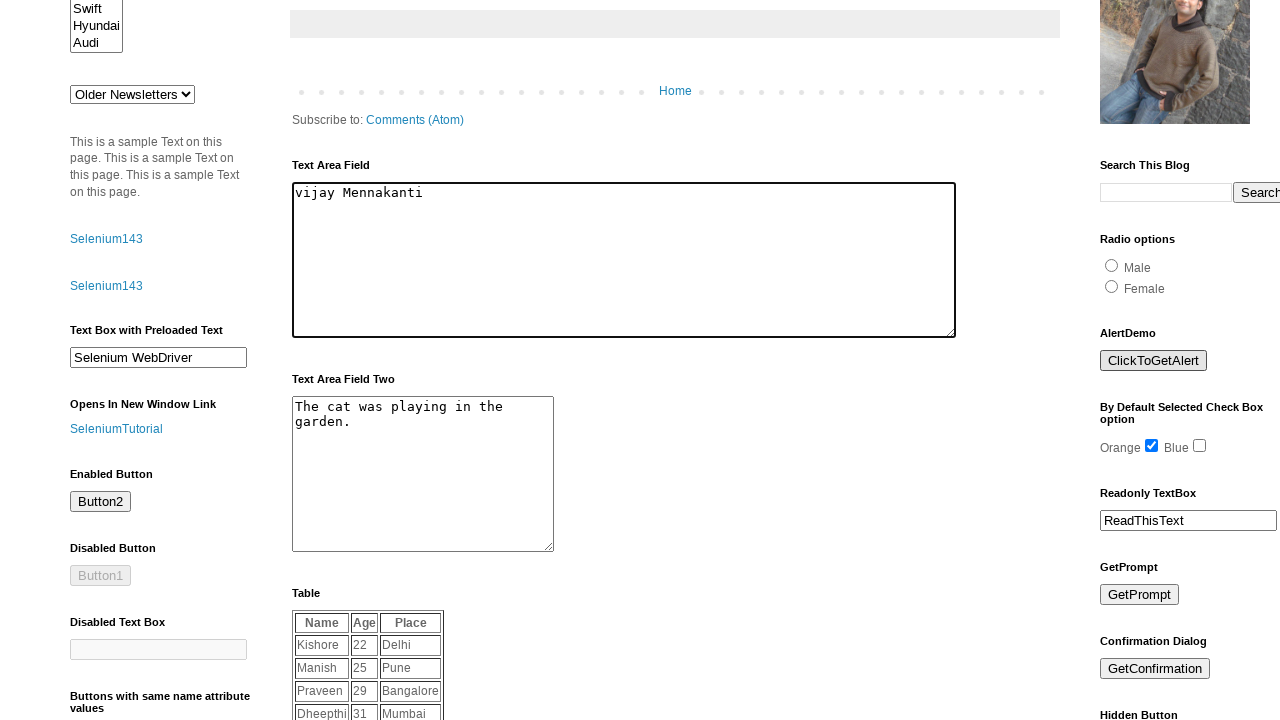